Tests drag and drop functionality by dragging column A to column B and verifying the columns swap positions

Starting URL: https://the-internet.herokuapp.com/drag_and_drop

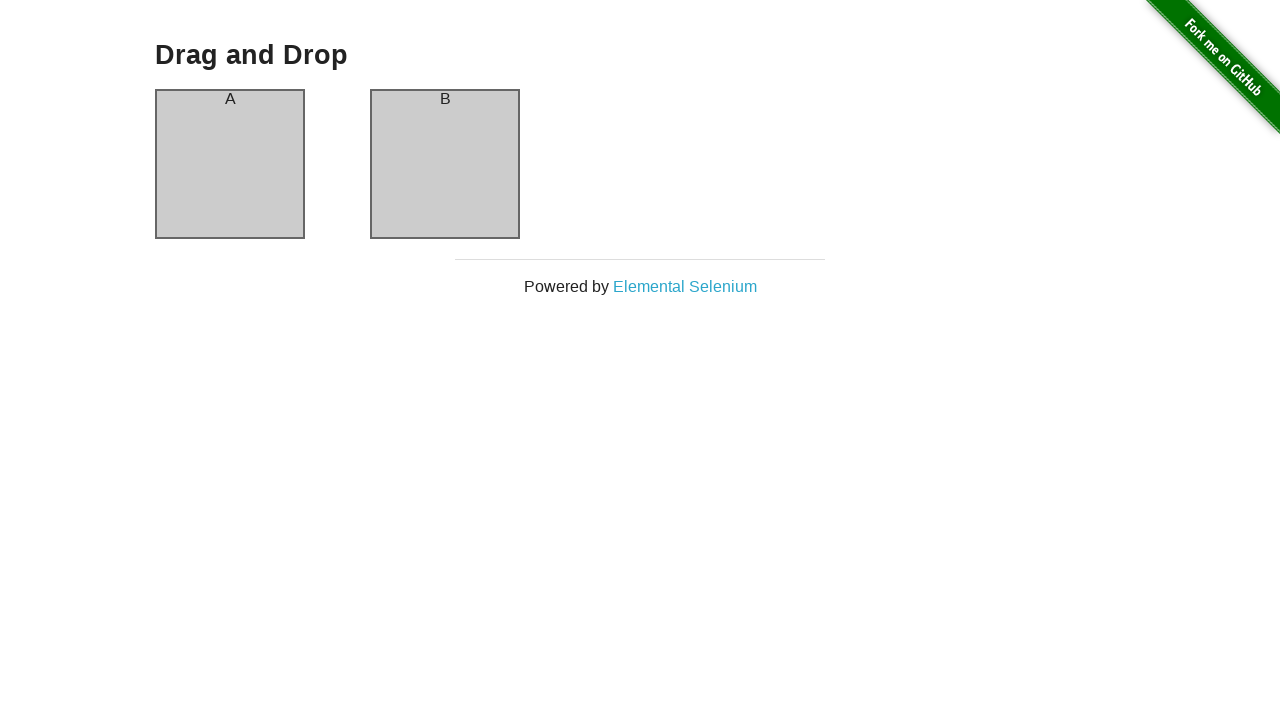

Waited for column A to be visible
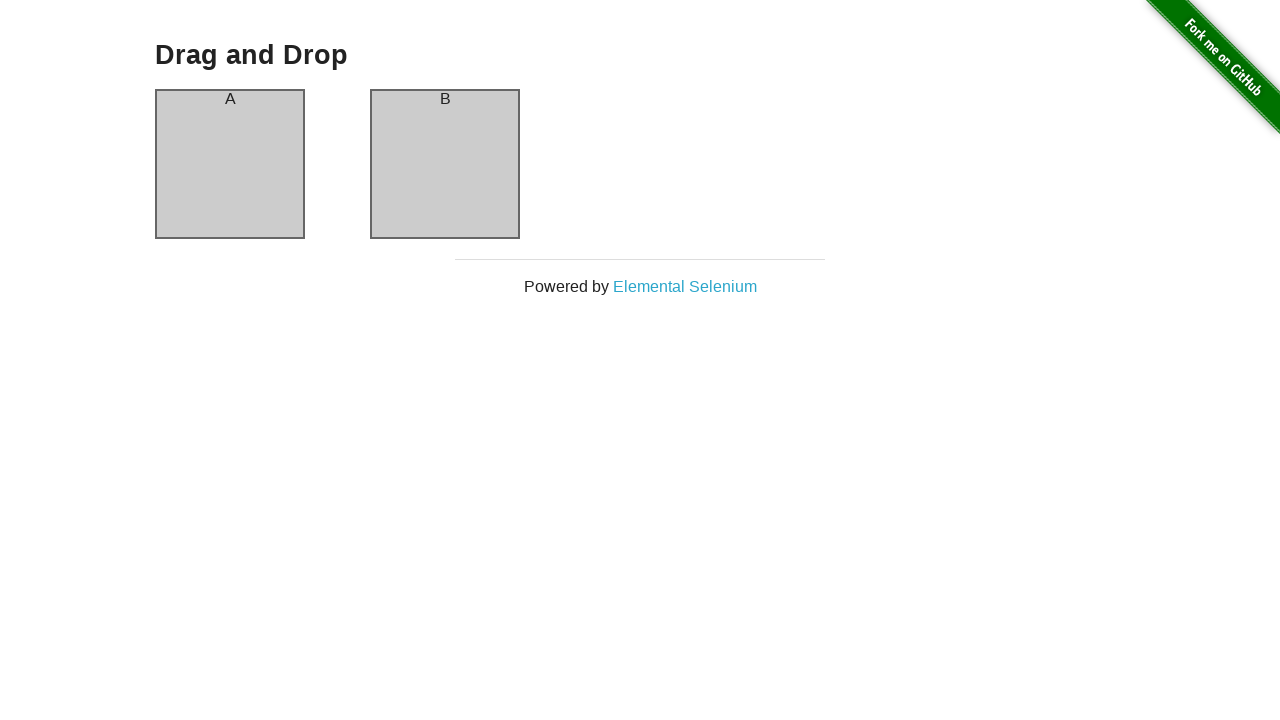

Waited for column B to be visible
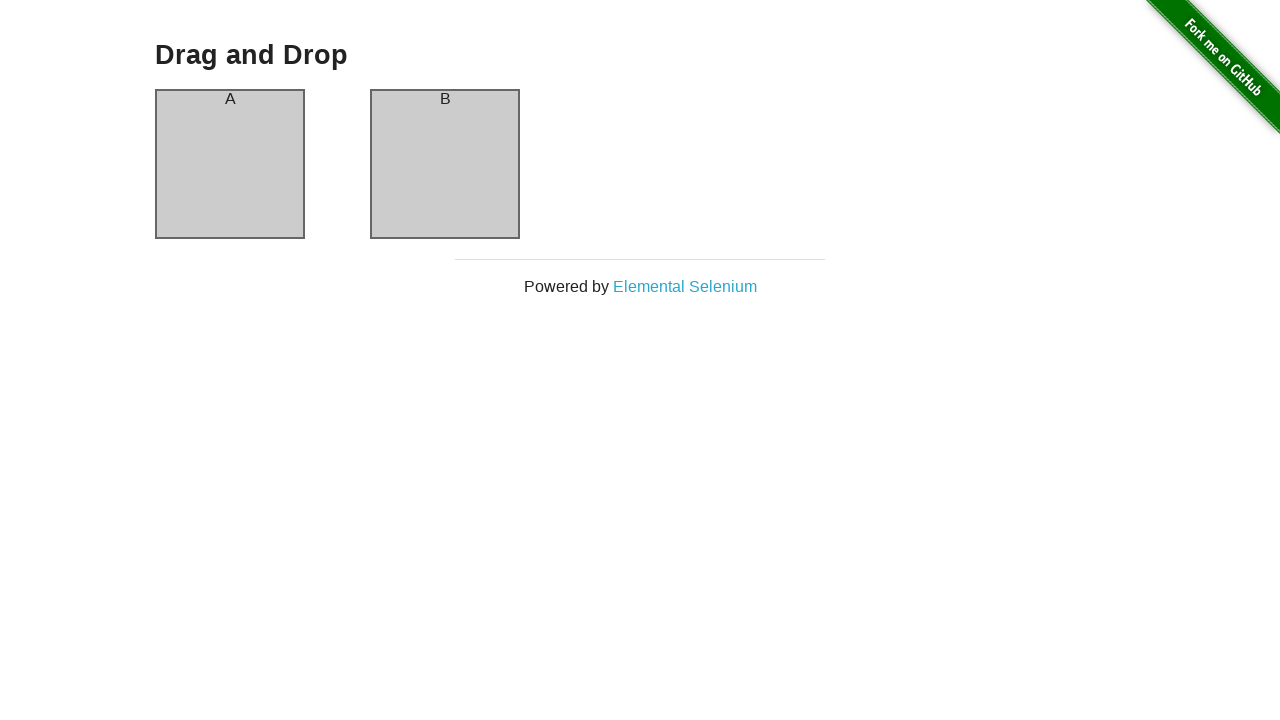

Dragged column A to column B at (445, 164)
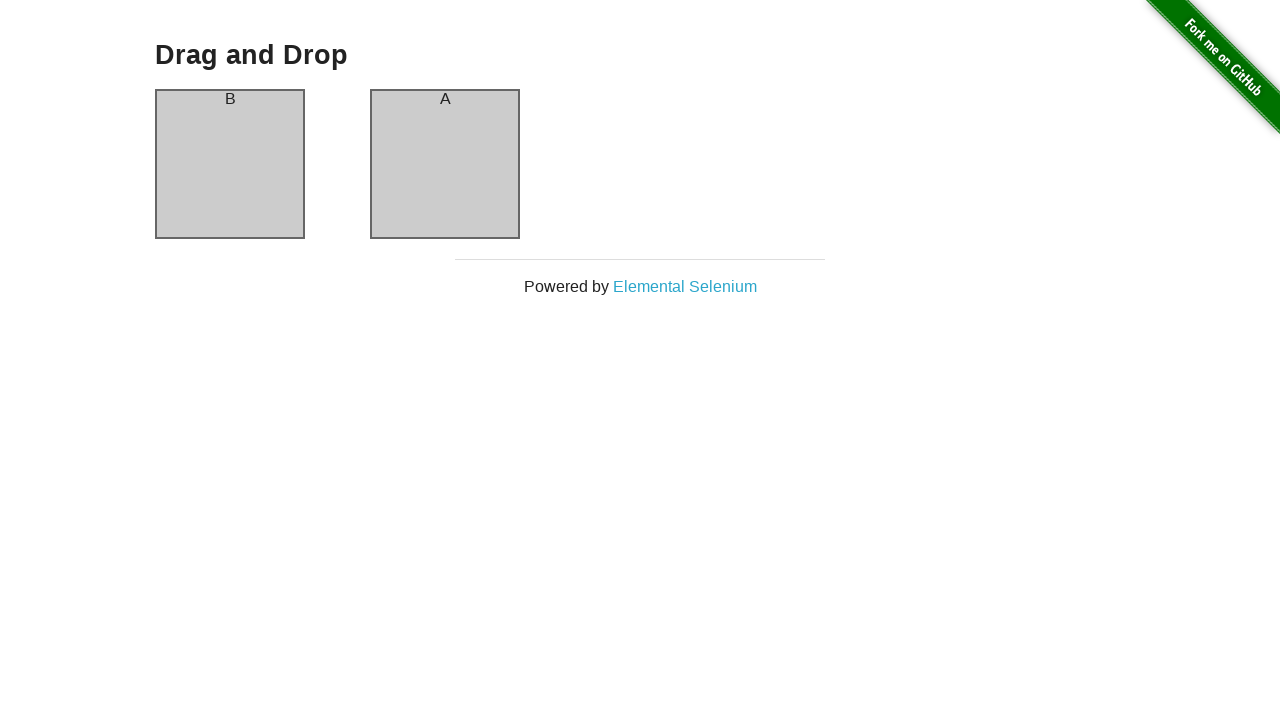

Verified that columns have swapped positions - first column now contains B
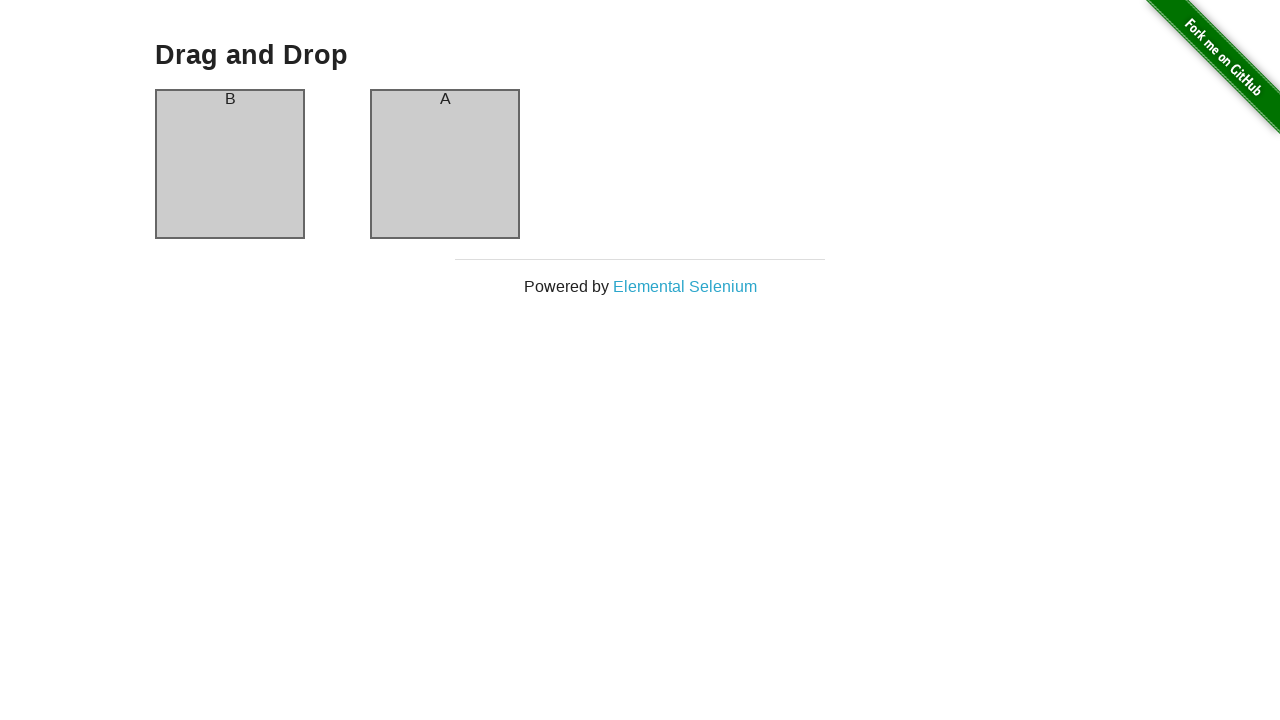

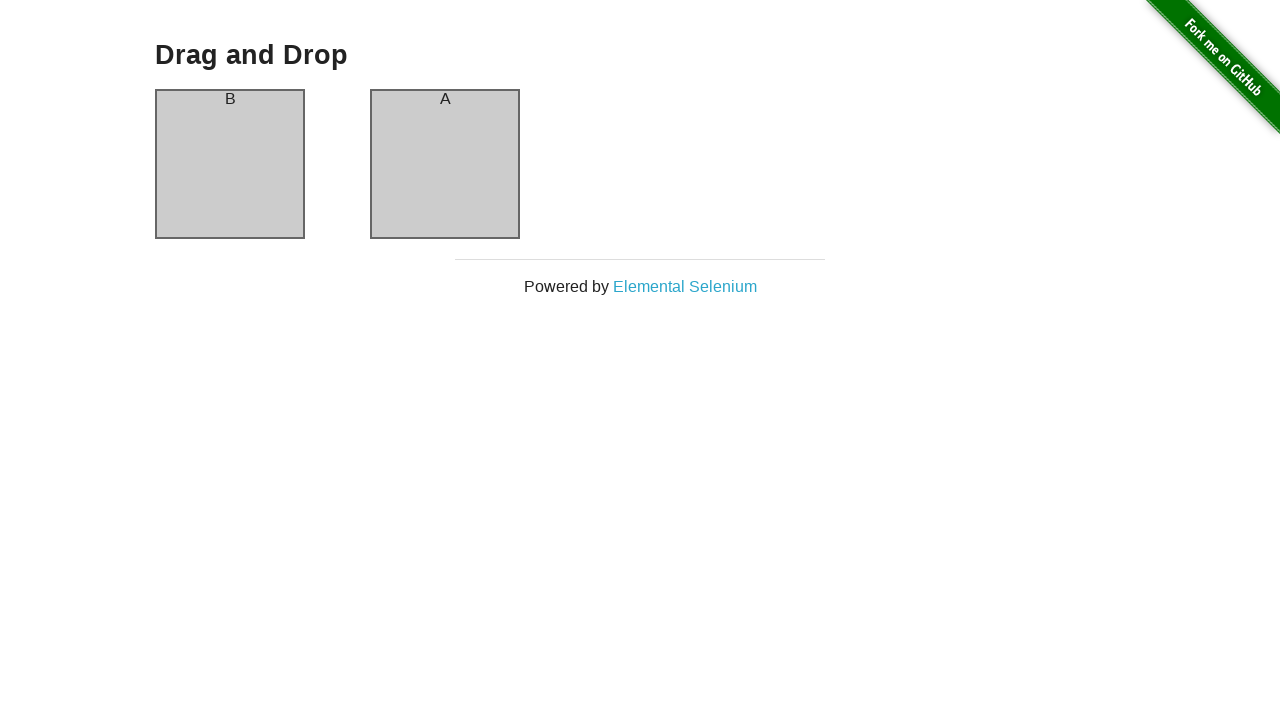